Tests dynamic loading with explicit wait for content to appear

Starting URL: https://automationfc.github.io/dynamic-loading/

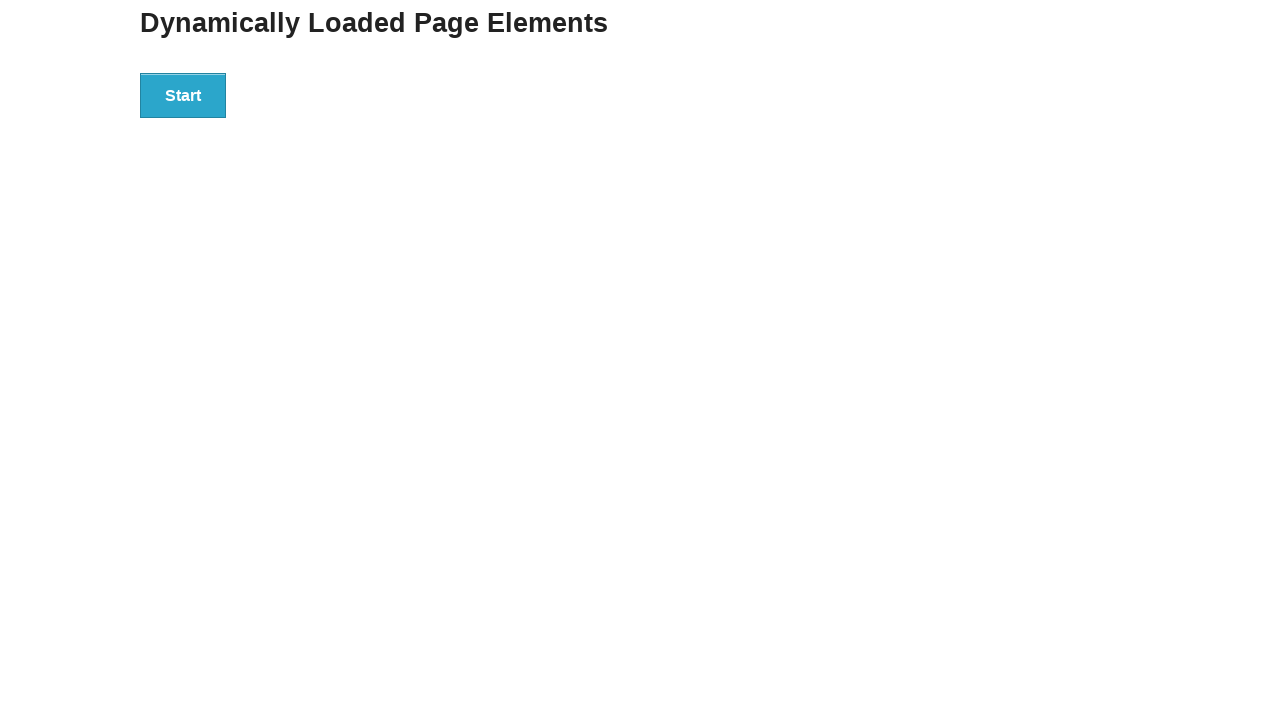

Clicked the start button to trigger dynamic loading at (183, 95) on div#start>button
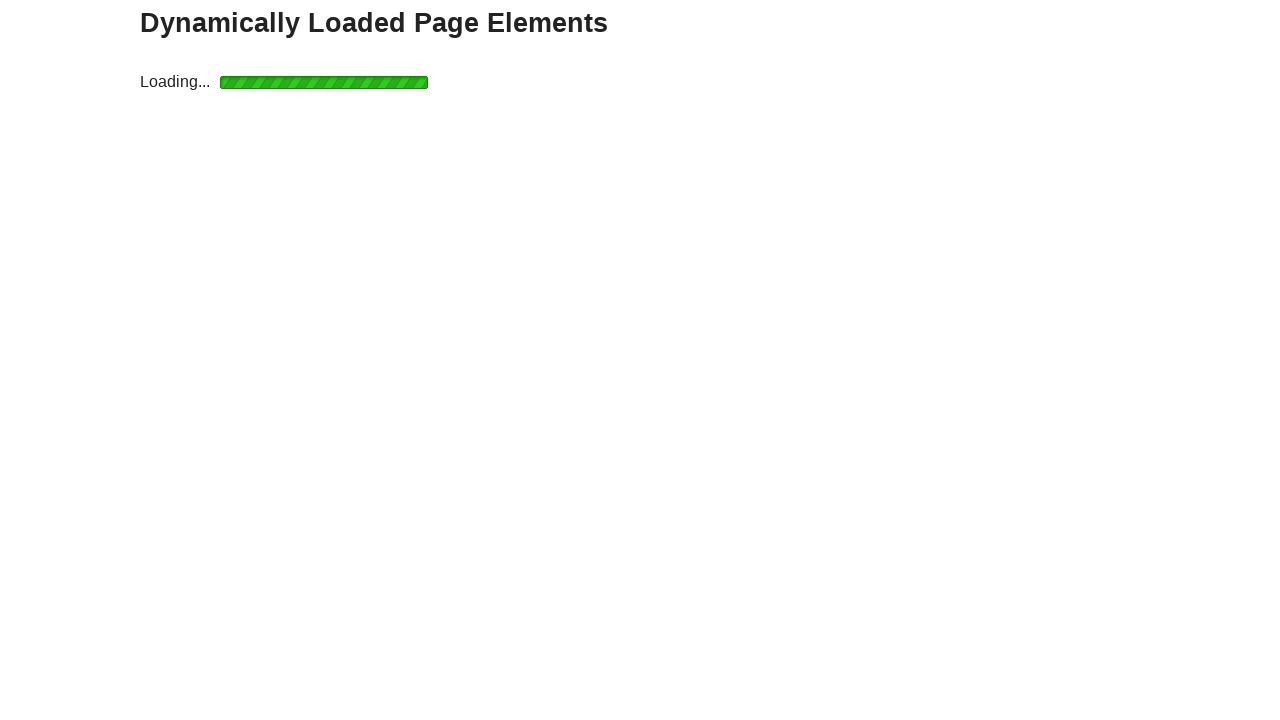

Waited for dynamic content to appear - finish text became visible
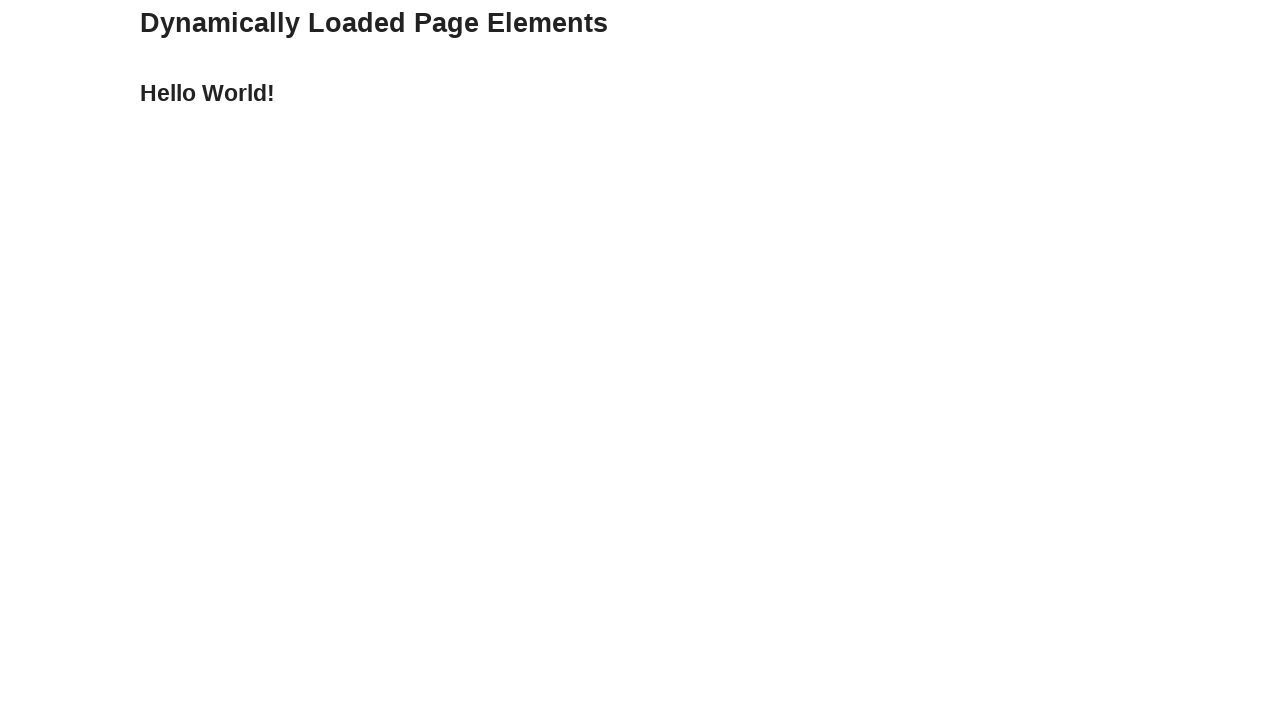

Verified that the loaded content displays 'Hello World!' as expected
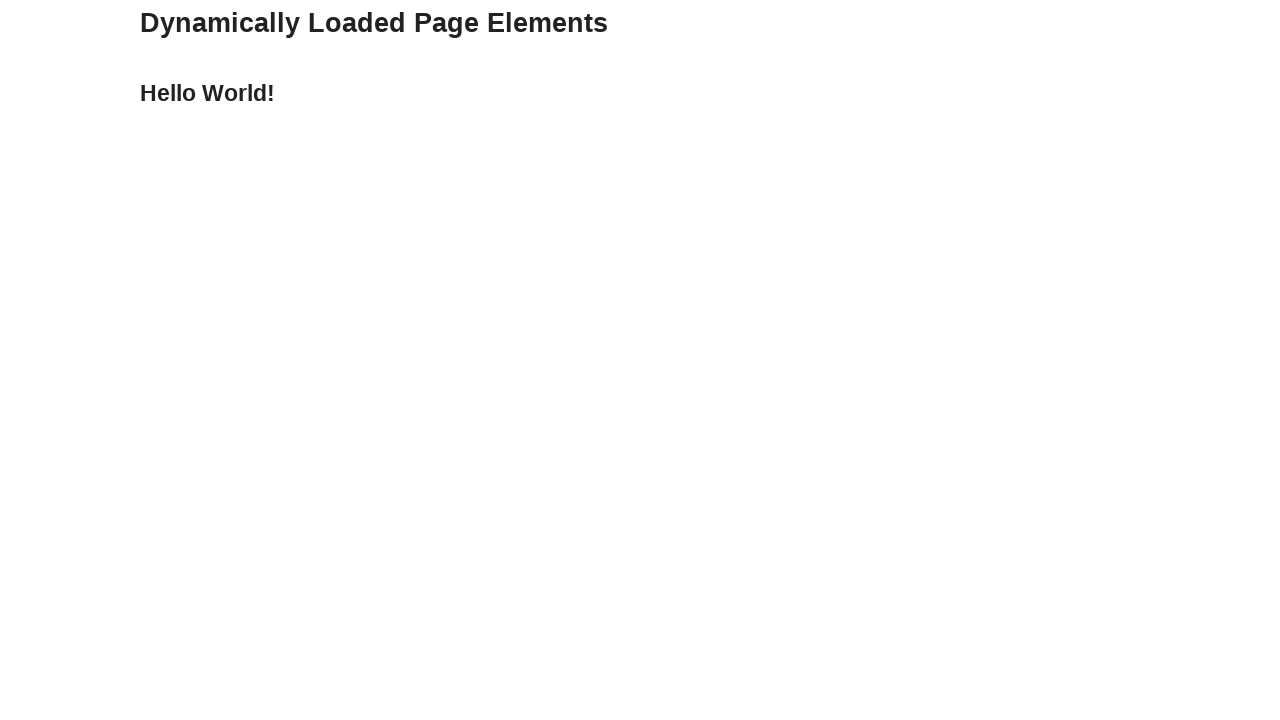

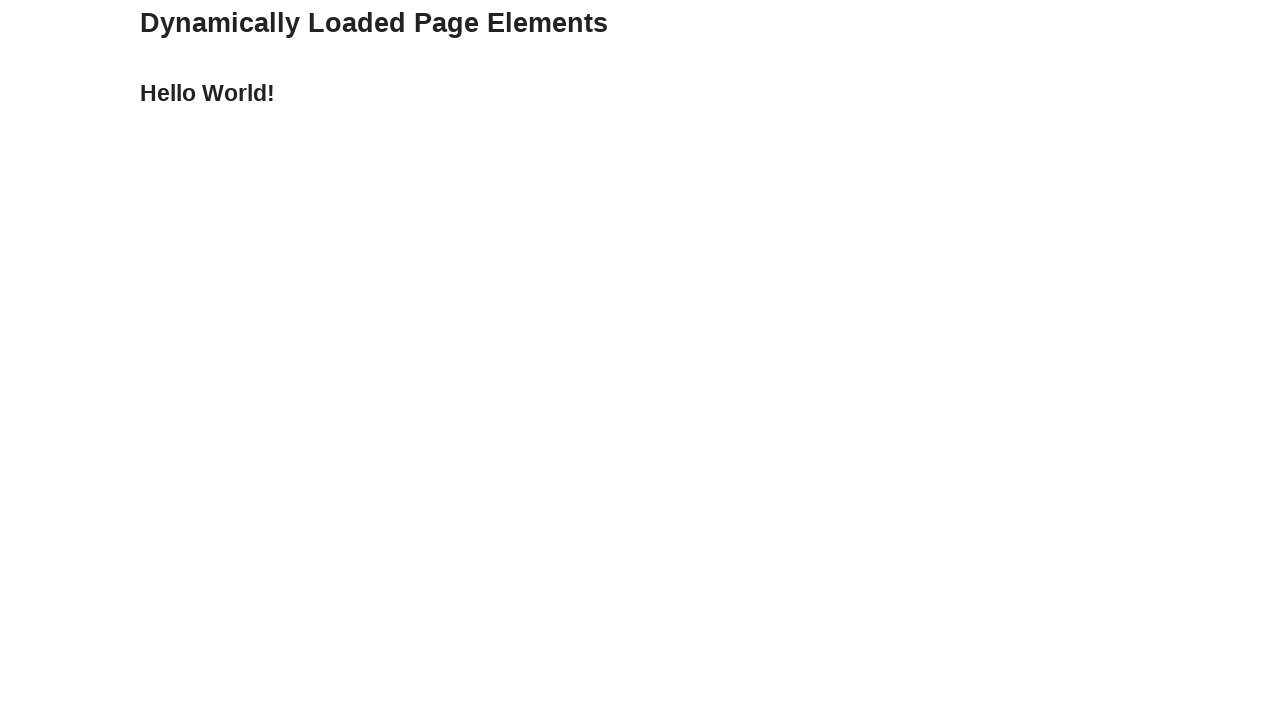